Tests dropdown selection functionality on two different pages by selecting various options from static dropdowns

Starting URL: https://rahulshettyacademy.com/angularpractice/

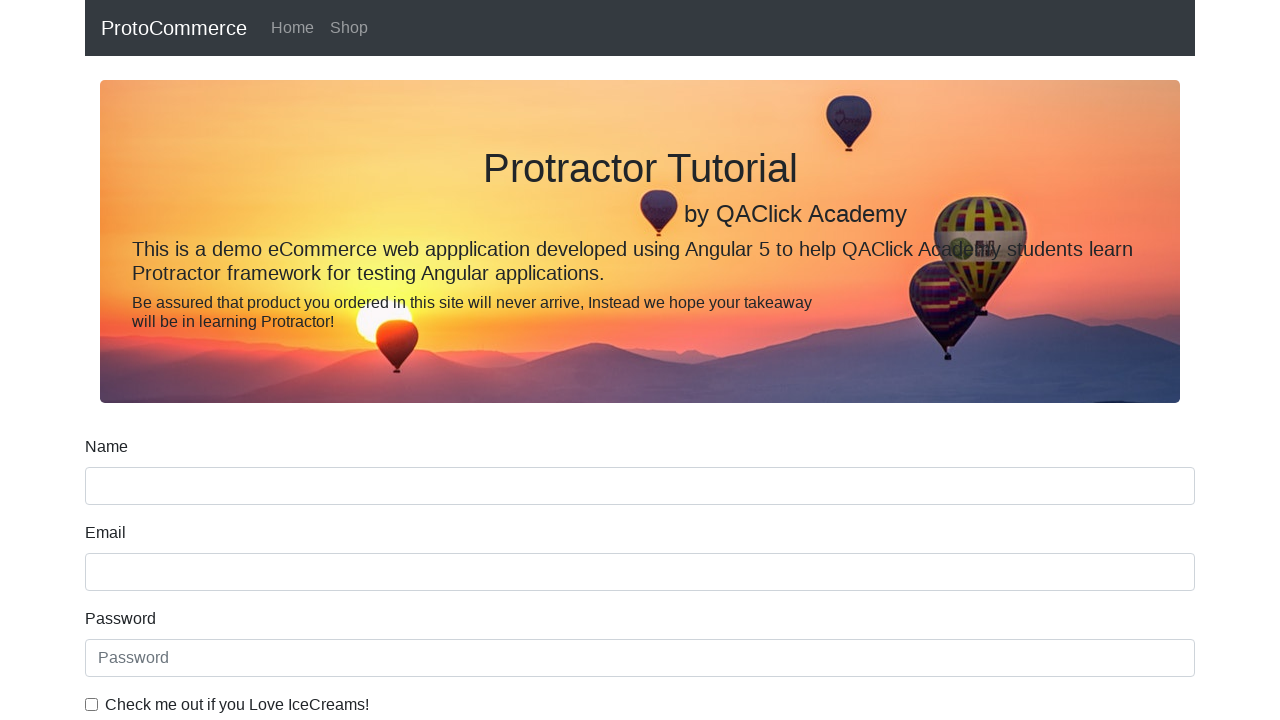

Selected 'Female' option from first dropdown by visible text on #exampleFormControlSelect1
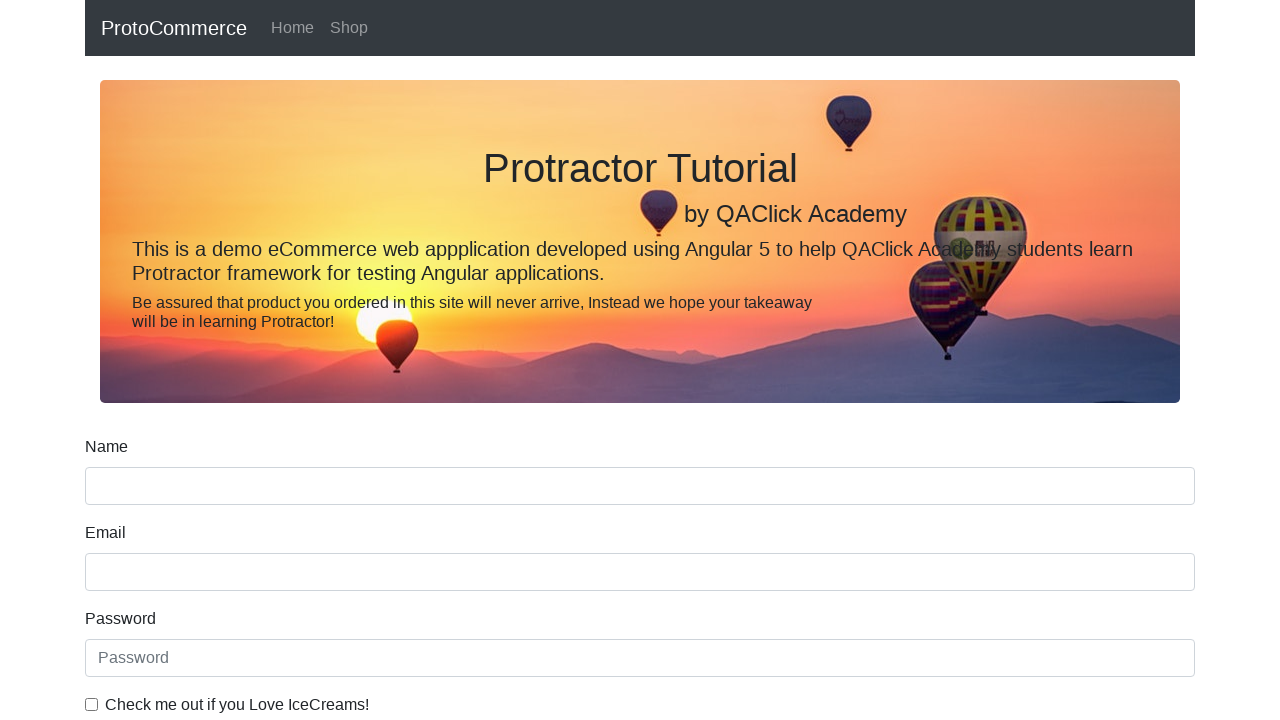

Selected dropdown option at index 0 (Male) from first dropdown on #exampleFormControlSelect1
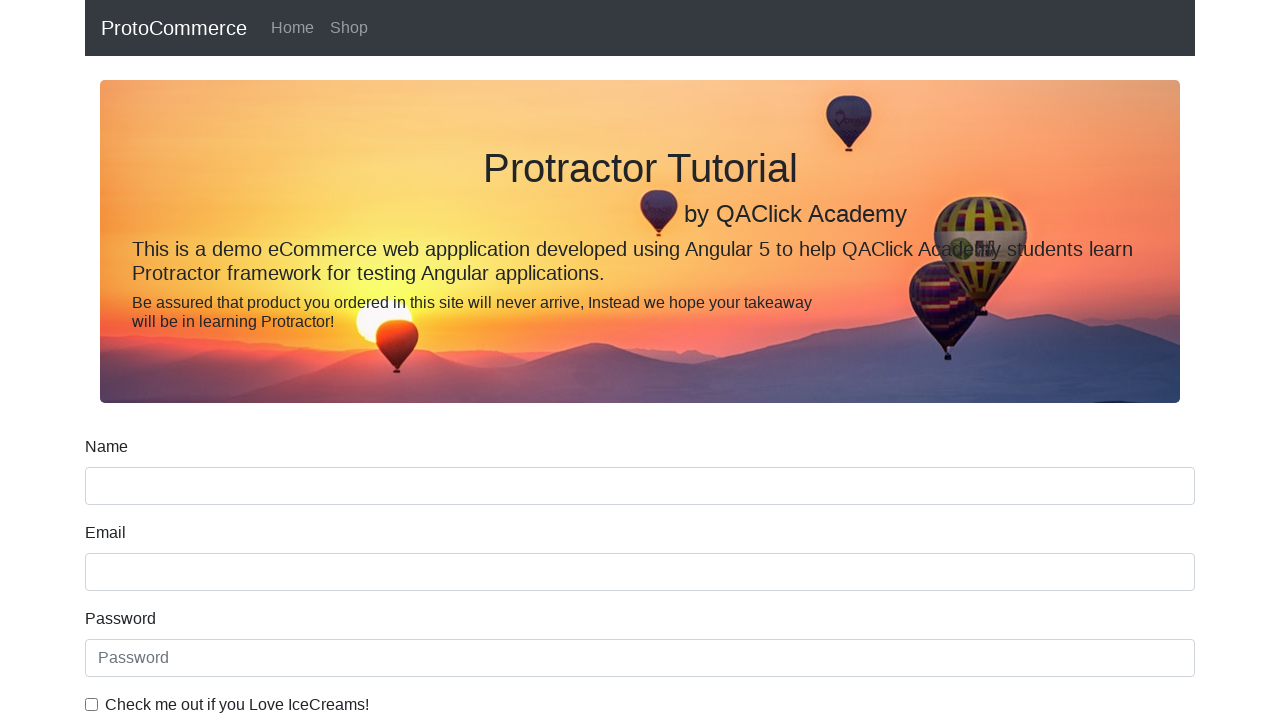

Navigated to second page: https://rahulshettyacademy.com/loginpagePractise/
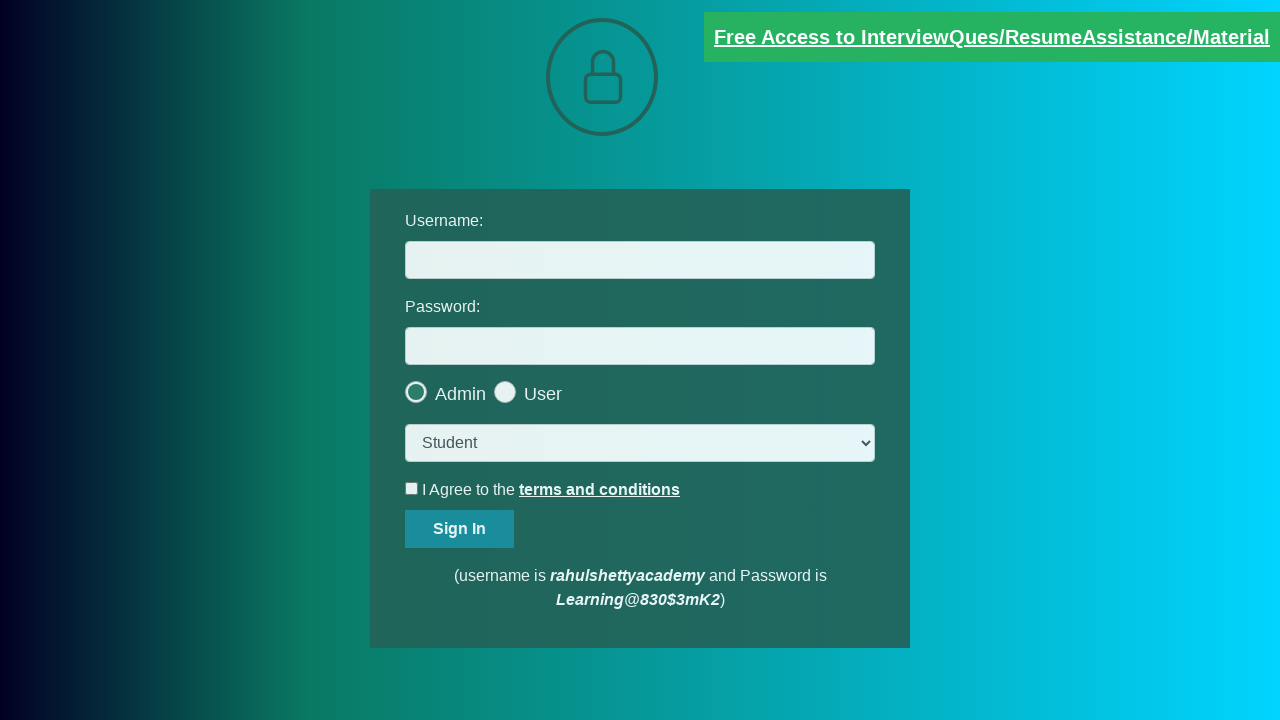

Selected 'teach' option from dropdown on second page by value on xpath=//select[@class='form-control']
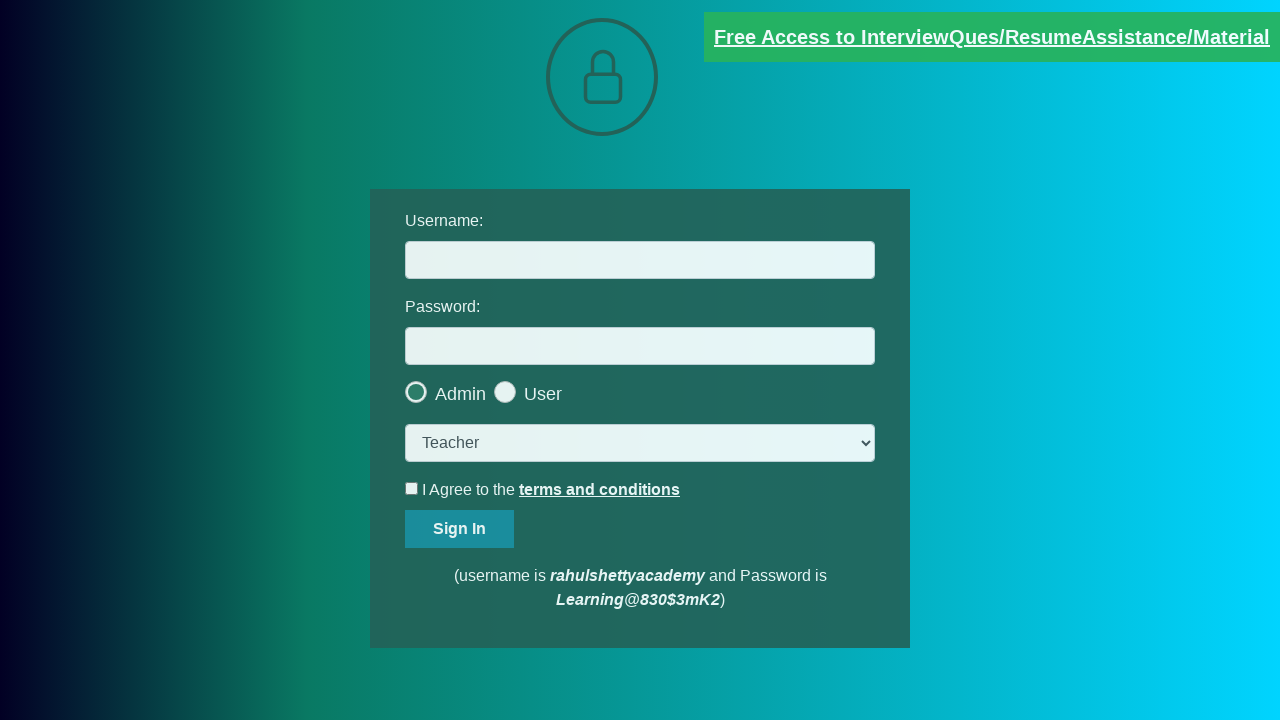

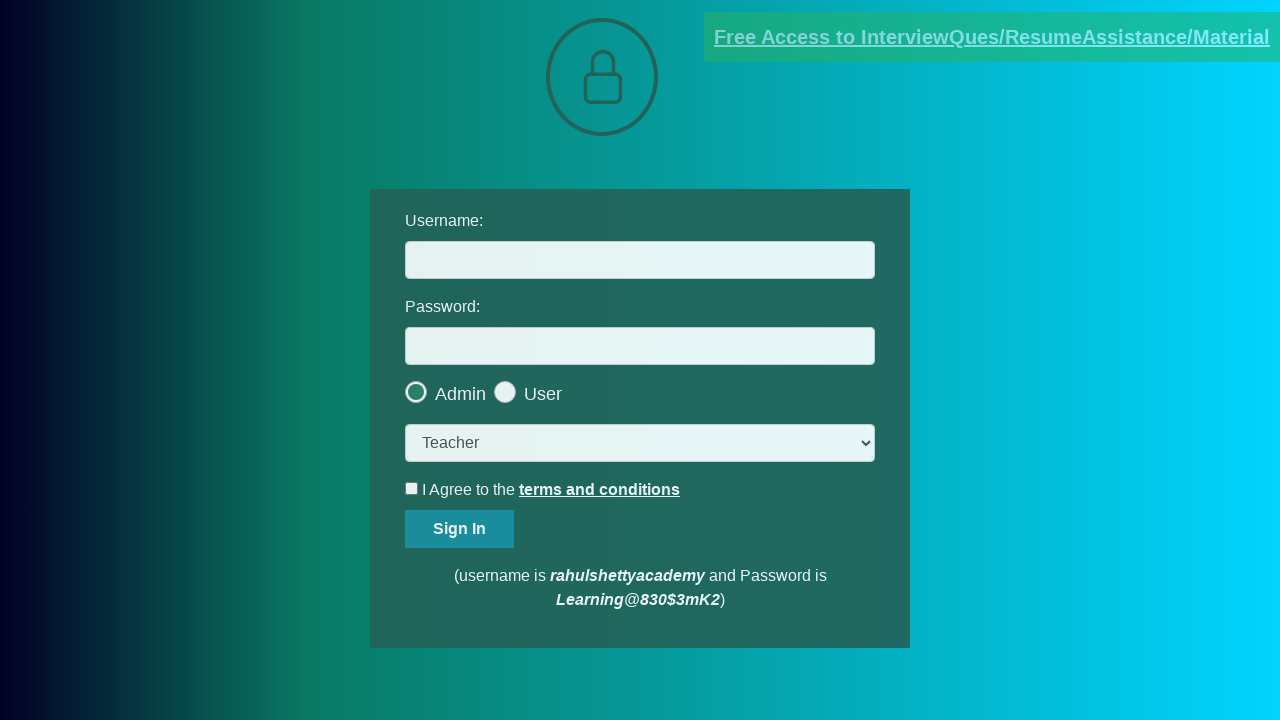